Simple browser test that navigates to Monster.com job search website and verifies the page loads successfully.

Starting URL: http://www.monster.com

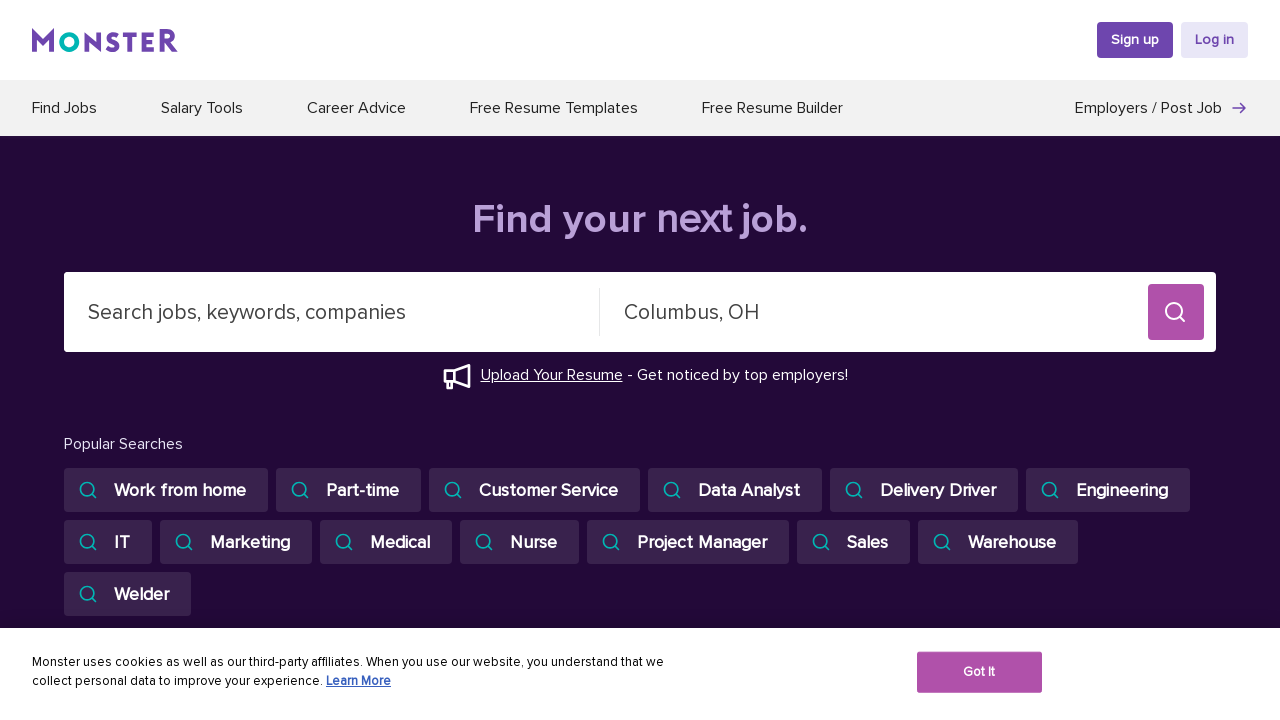

Navigated to Monster.com job search website
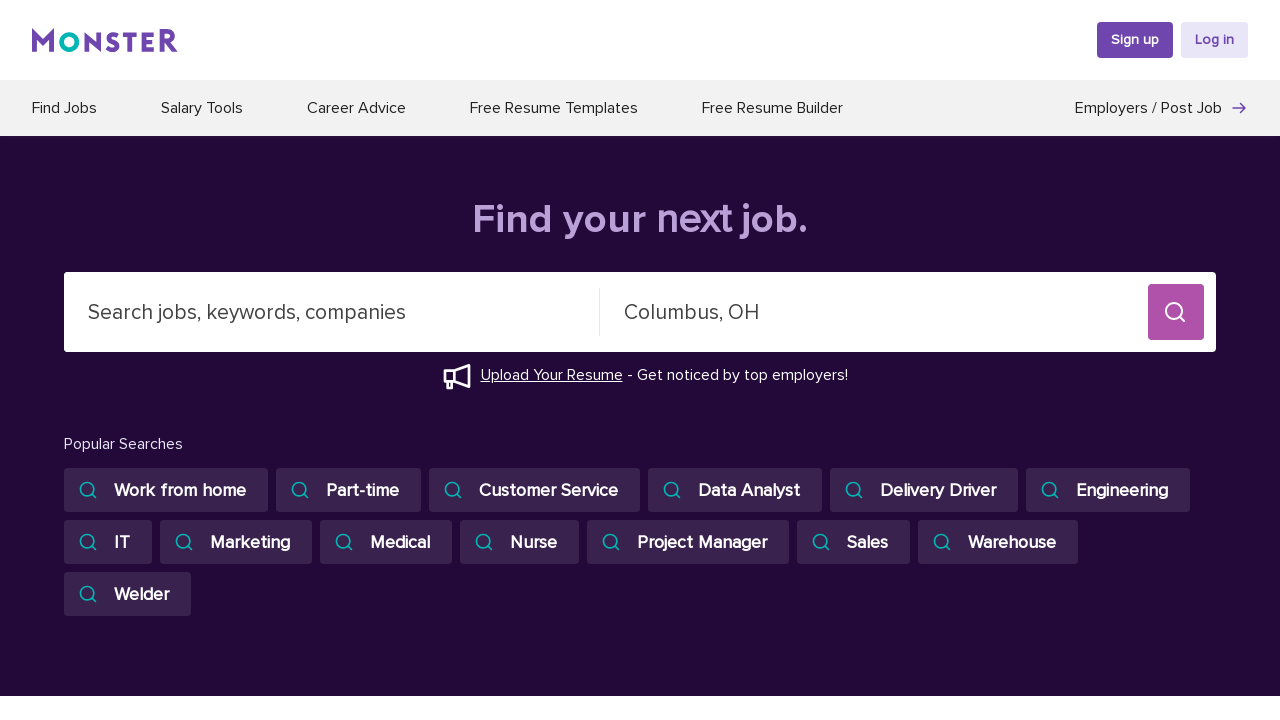

Page DOM content loaded successfully
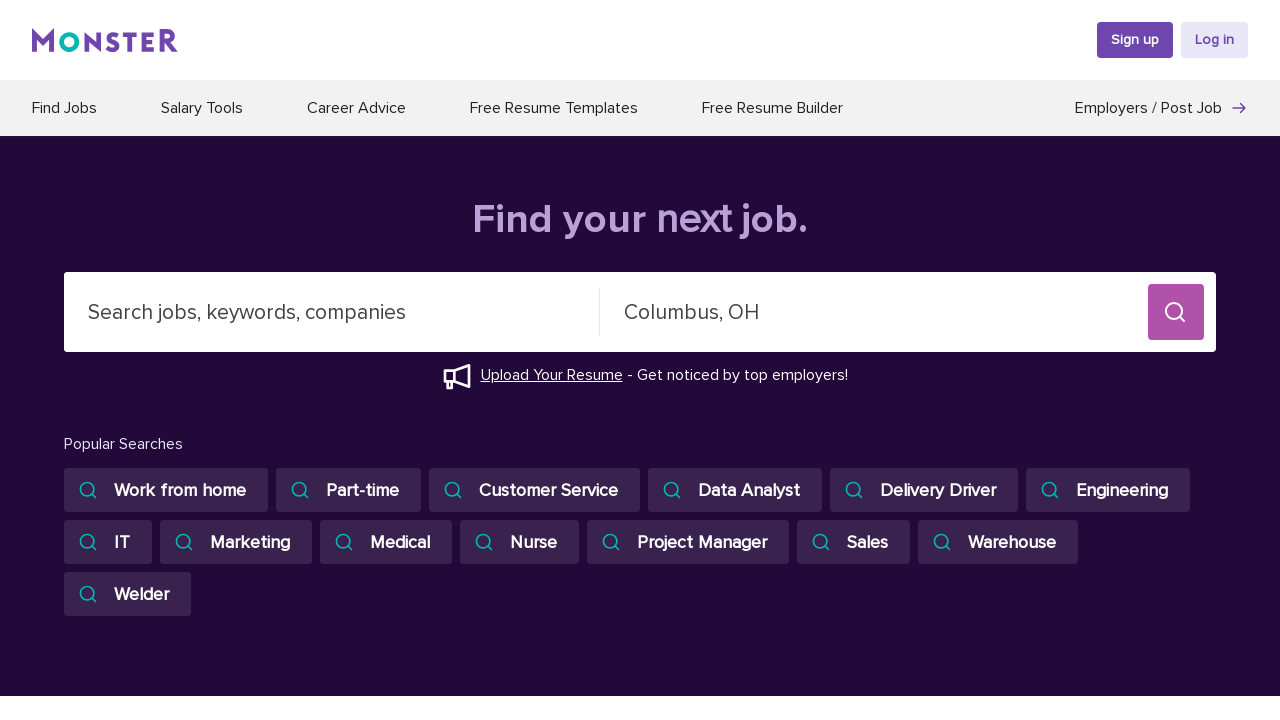

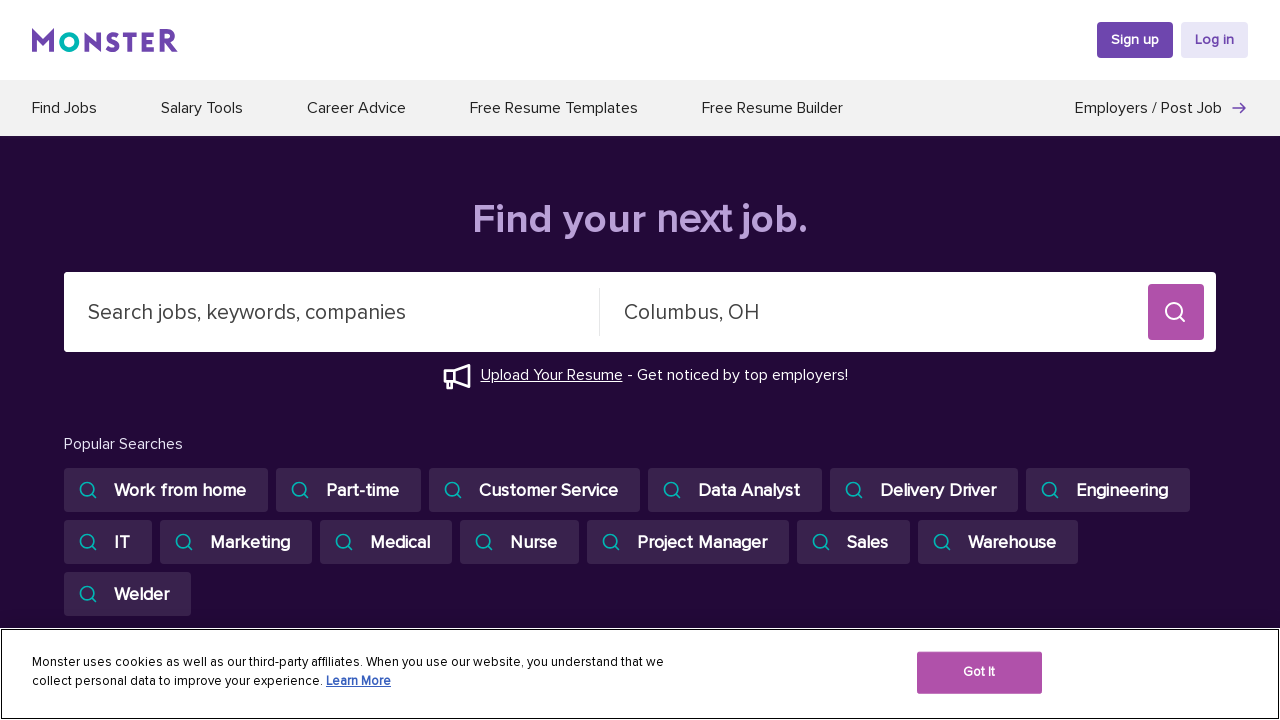